Tests calculator multiplication operation by entering two numbers, selecting the multiply operator, and verifying the result

Starting URL: https://juliemr.github.io/protractor-demo/

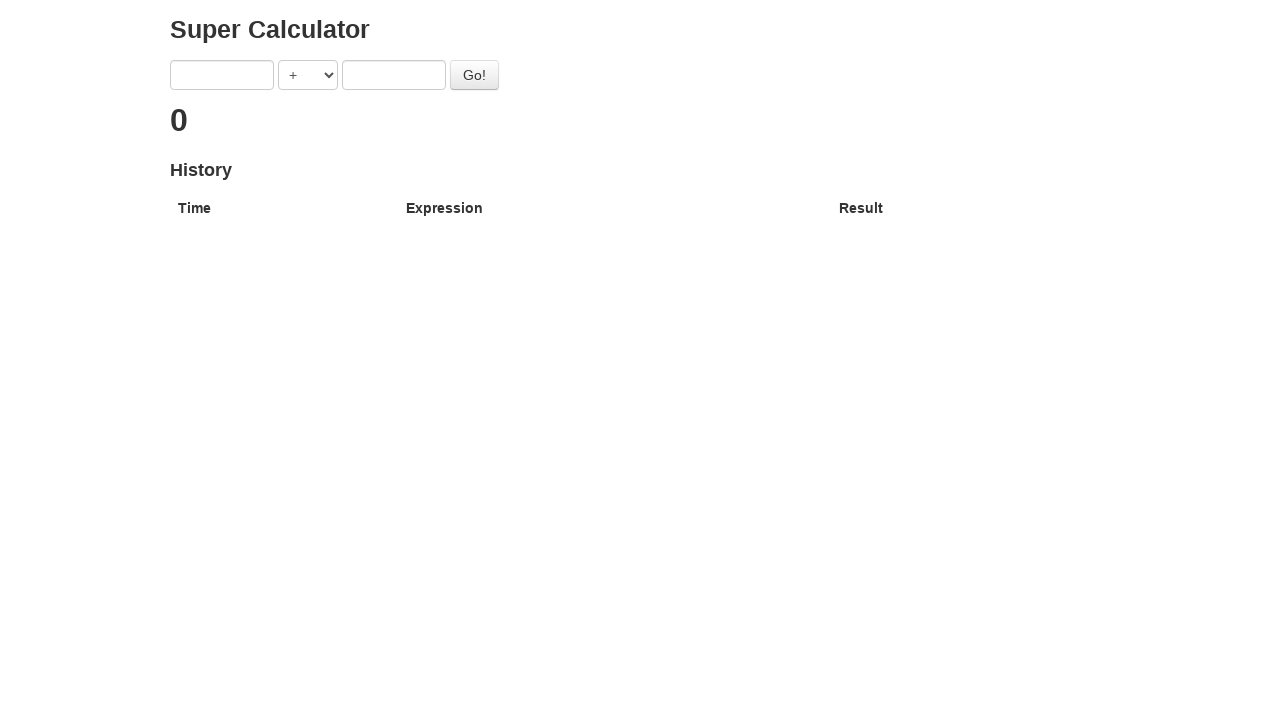

Cleared the first number input field on xpath=/html/body/div/div/form/input[1]
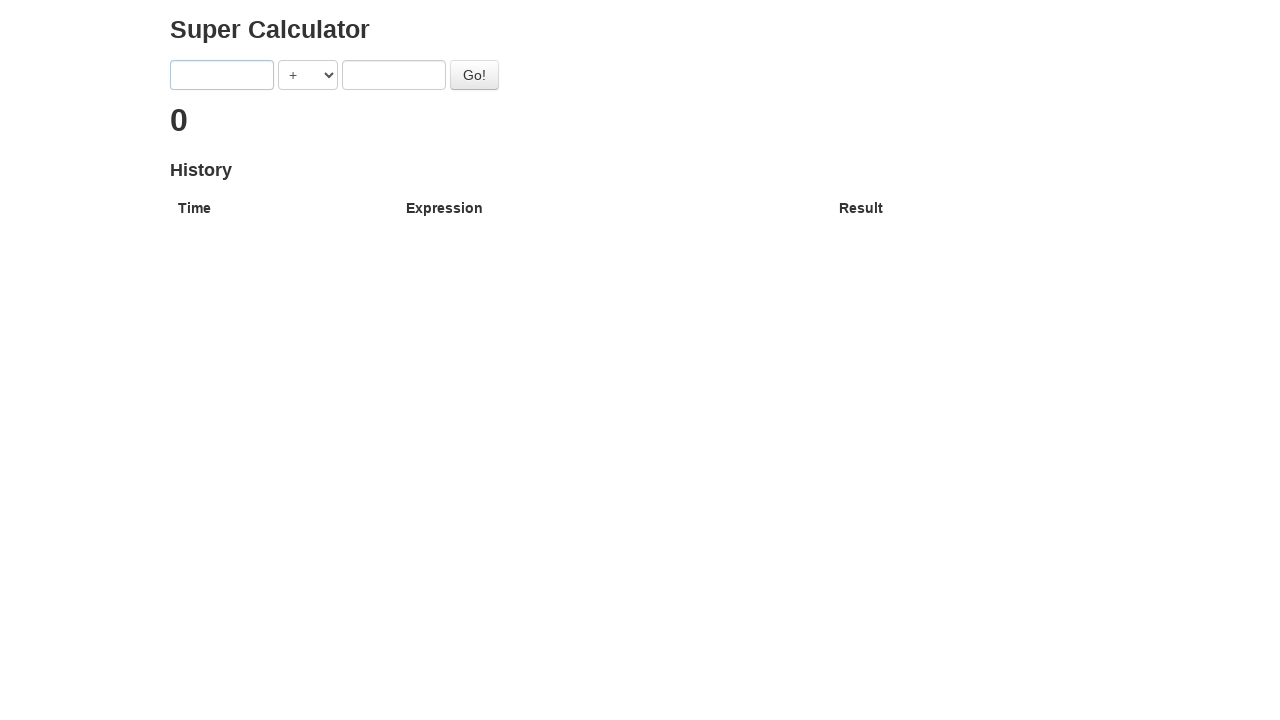

Entered '3' as the first number on xpath=/html/body/div/div/form/input[1]
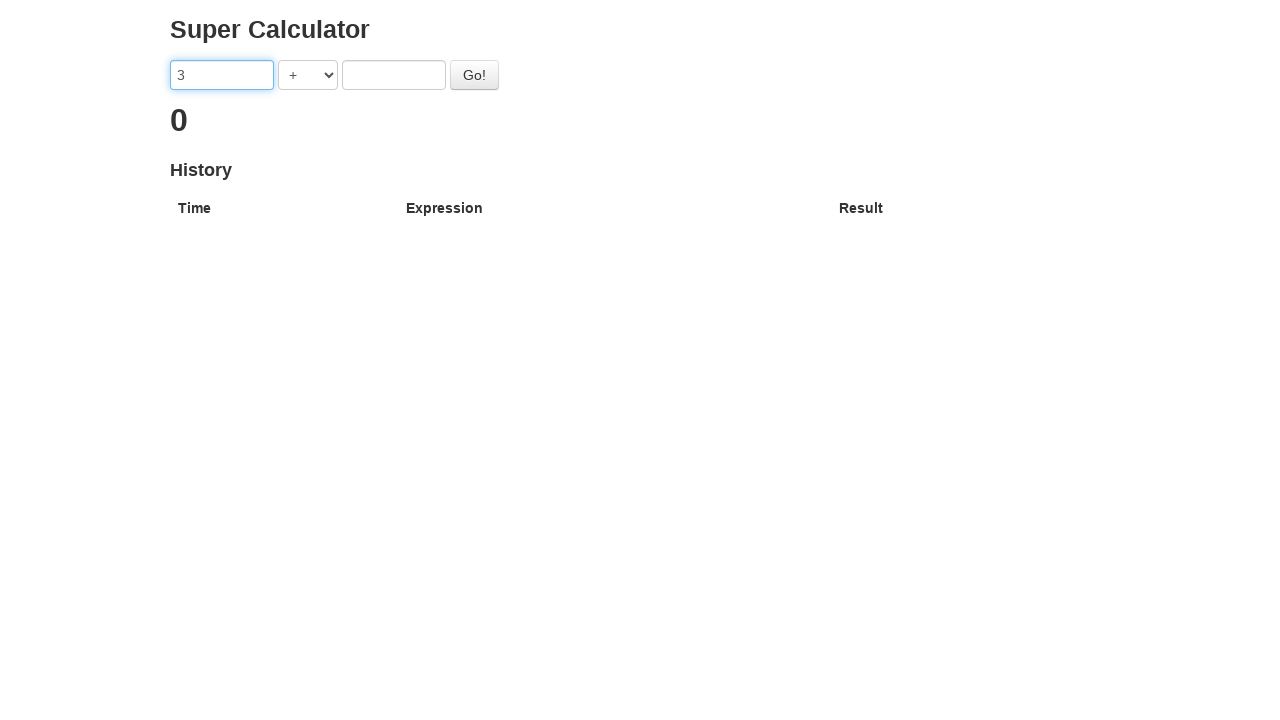

Selected multiplication operator (*) on xpath=/html/body/div/div/form/select
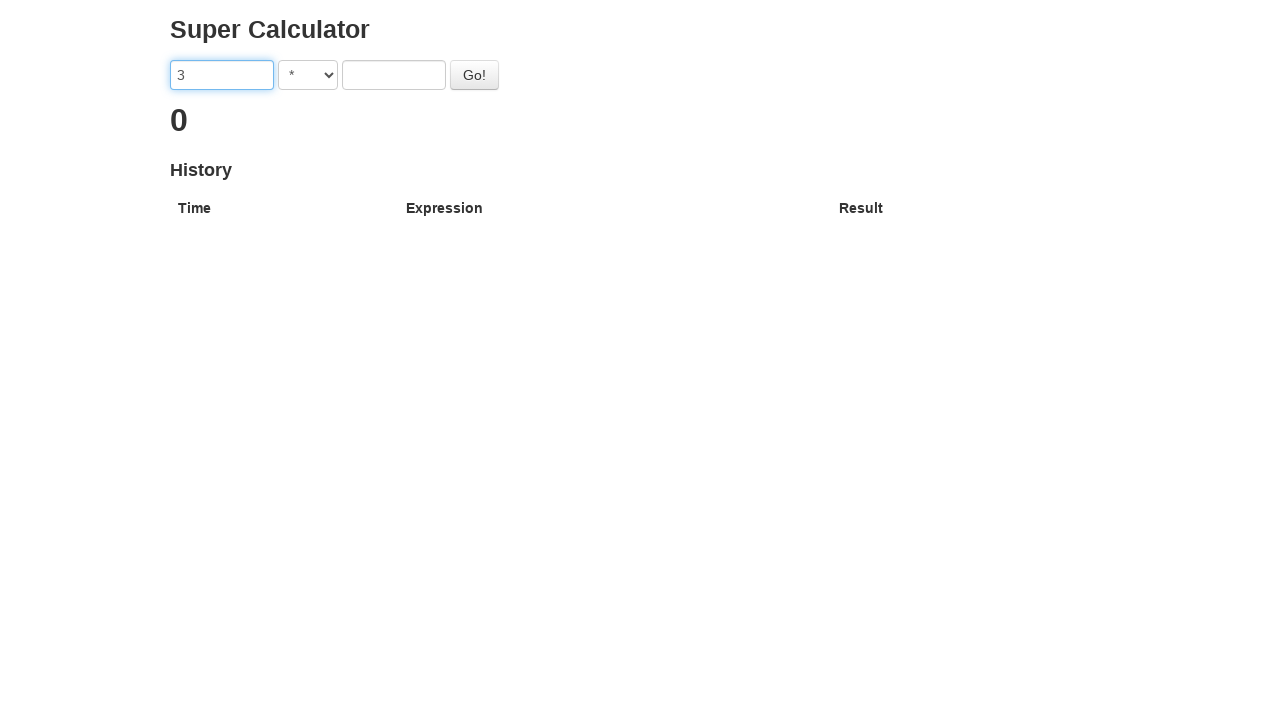

Cleared the second number input field on xpath=/html/body/div/div/form/input[2]
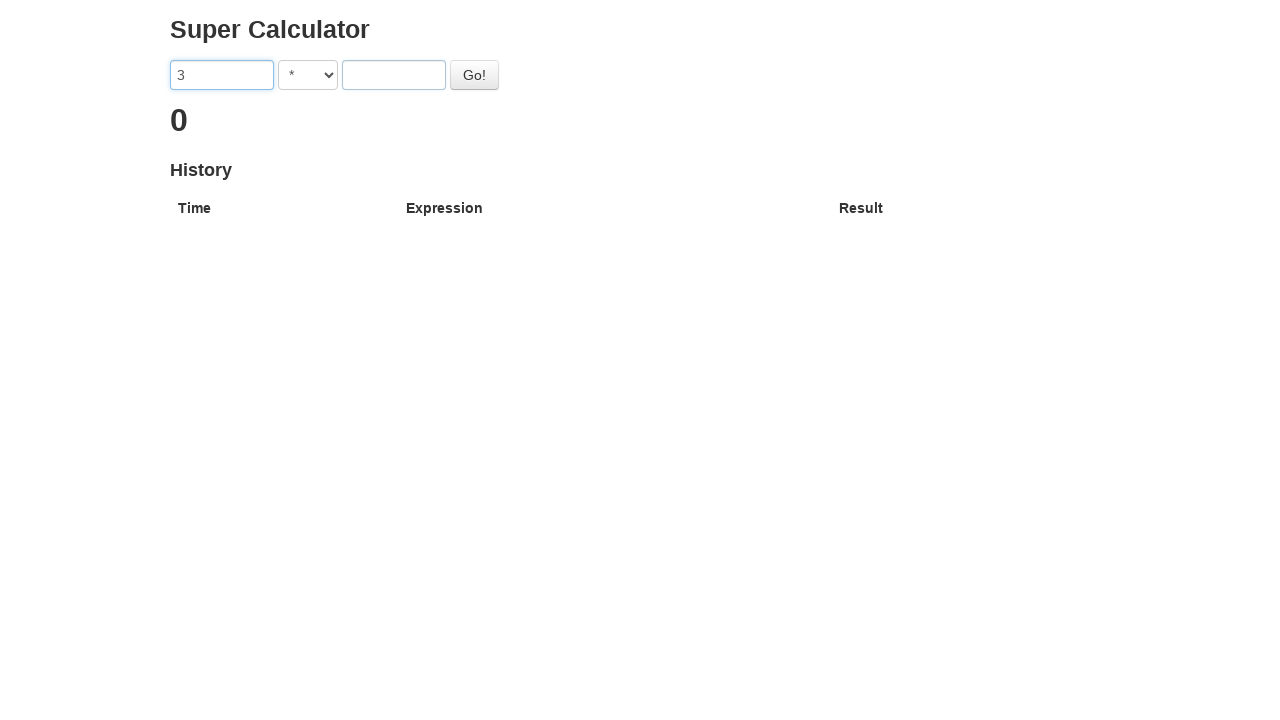

Entered '3' as the second number on xpath=/html/body/div/div/form/input[2]
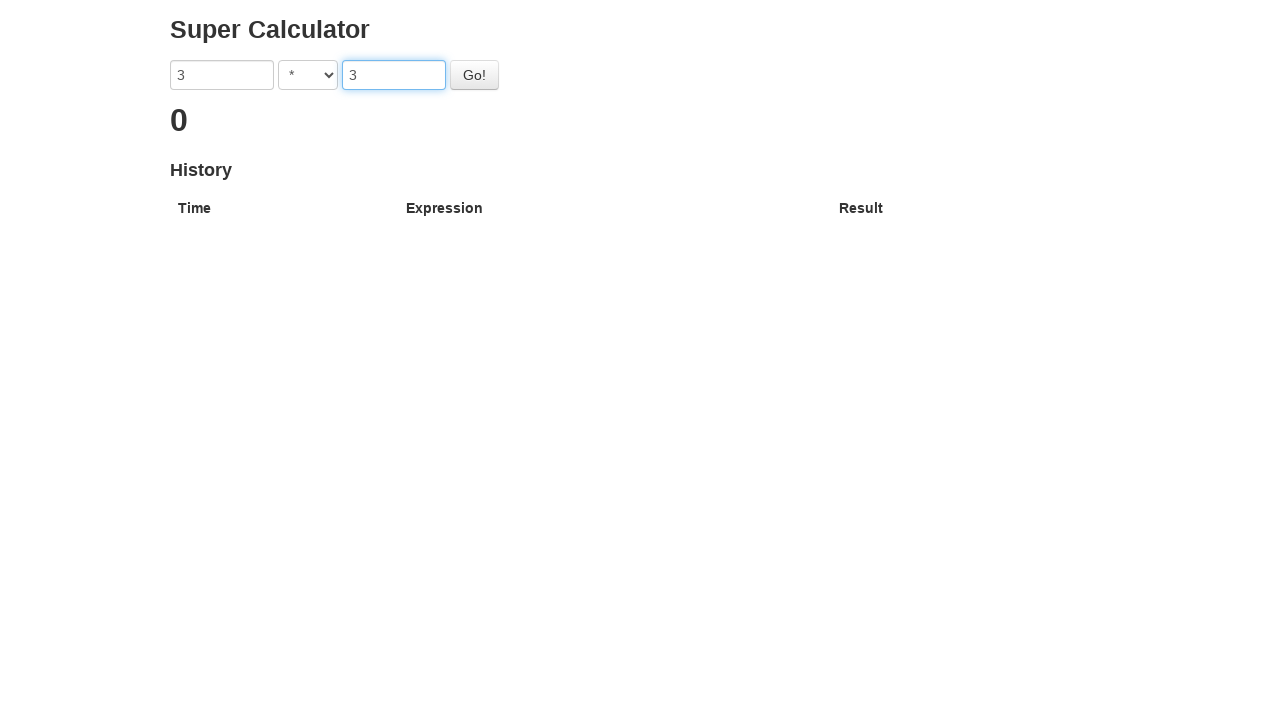

Clicked the calculate button at (474, 75) on #gobutton
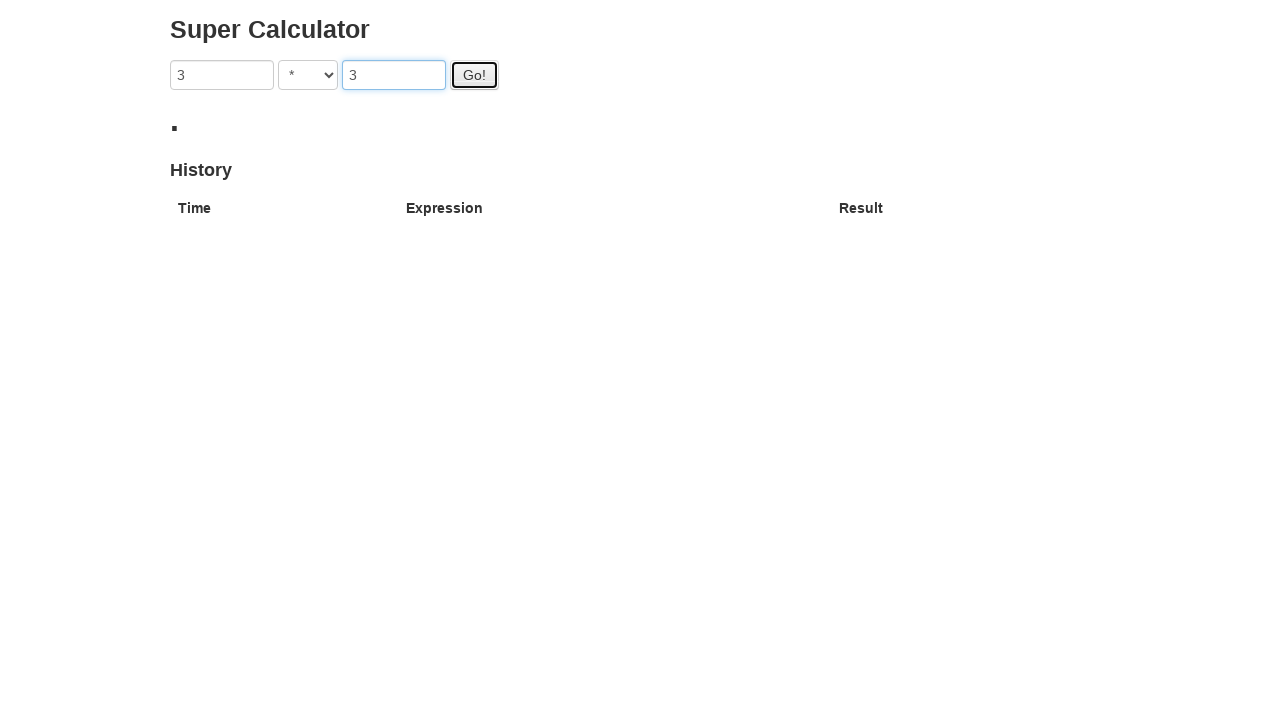

Waited 2 seconds for result to be displayed
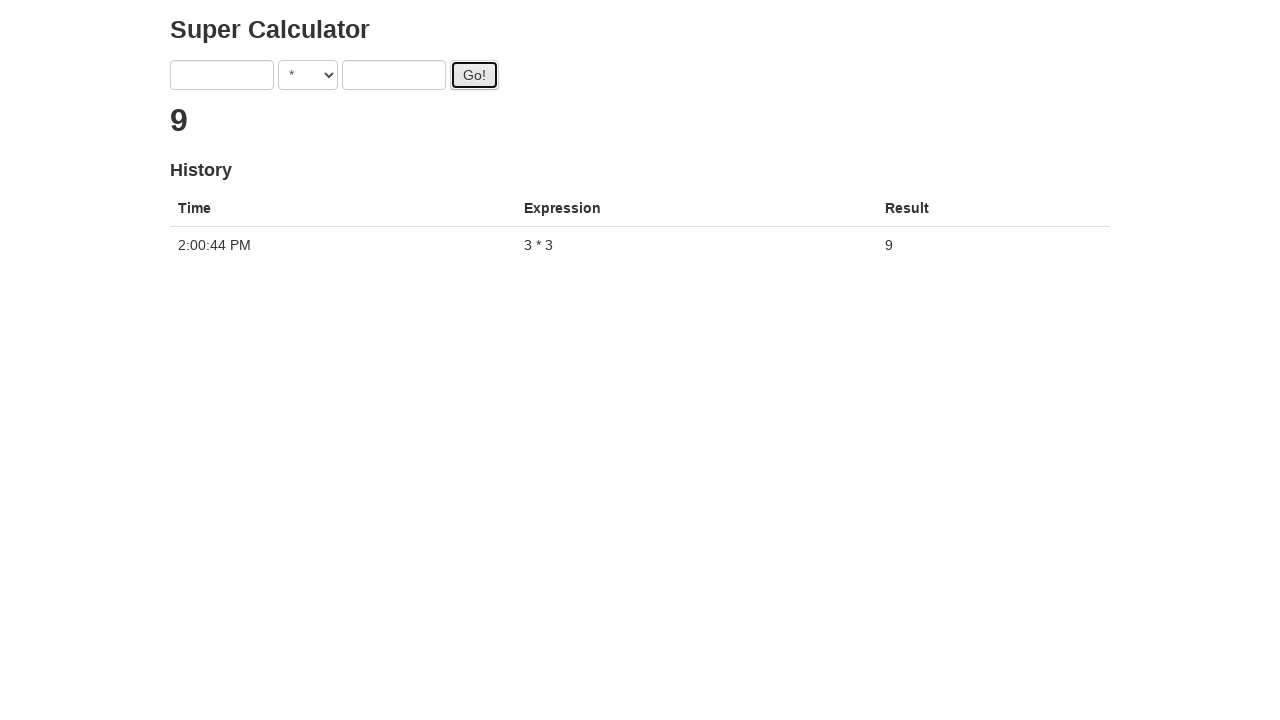

Retrieved result text: '9'
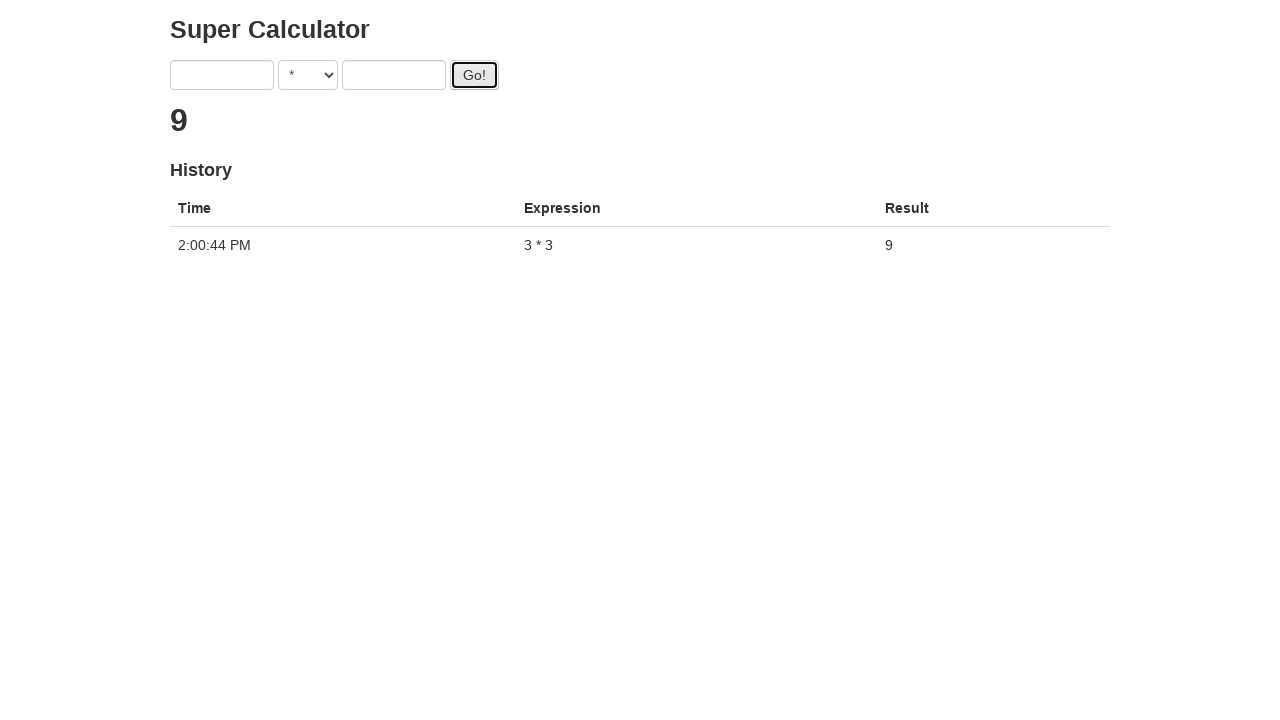

Verified that multiplication result equals 9
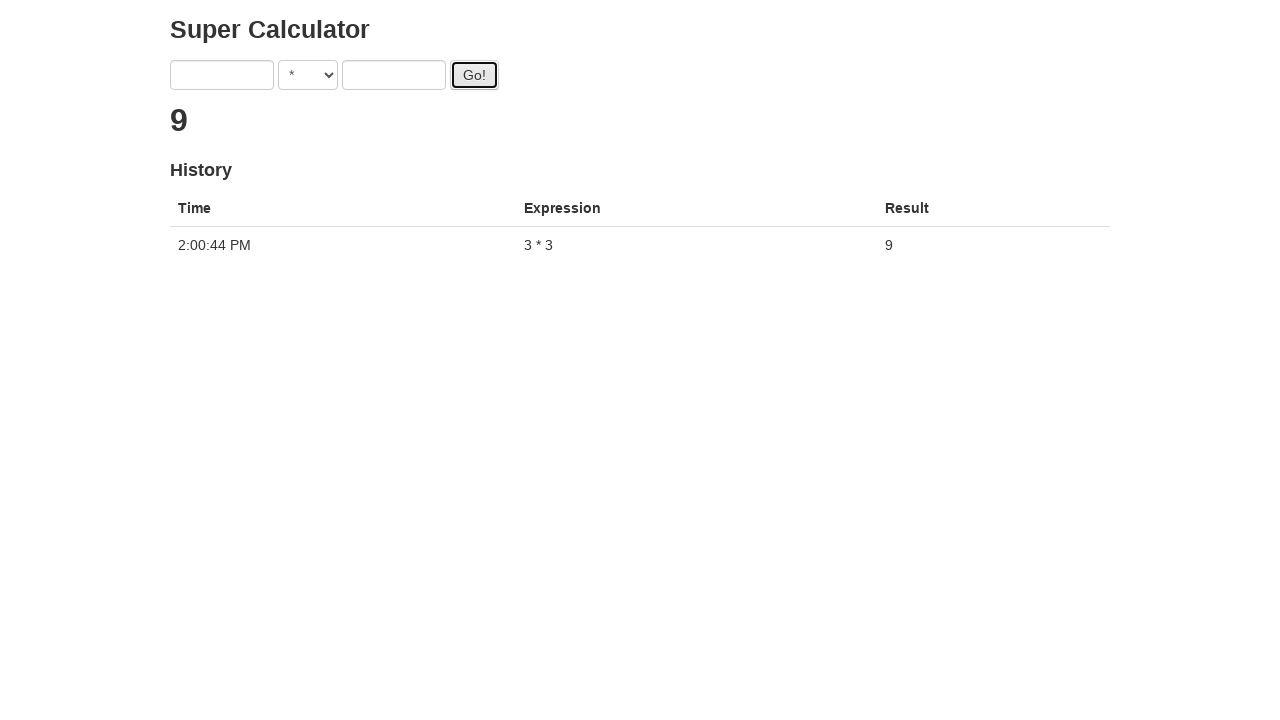

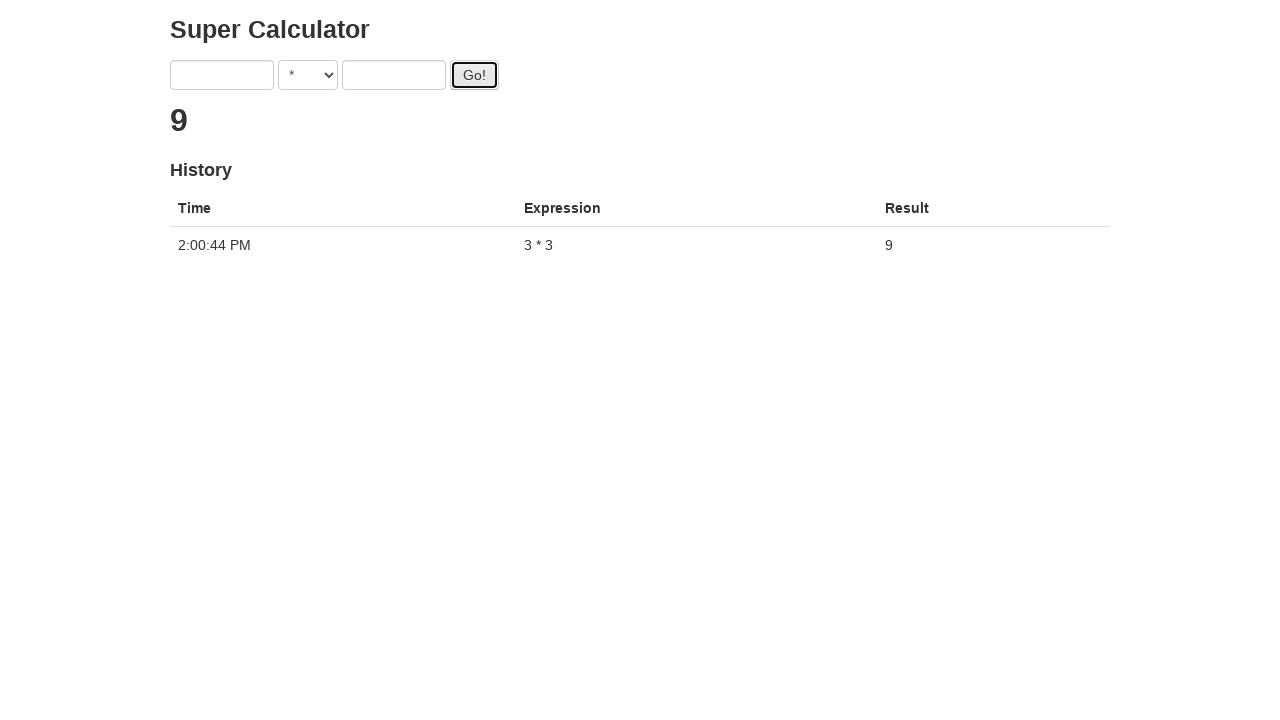